Tests checkbox interactions on a demo page by clicking various checkboxes and a toggle switch, verifying that notification messages appear after each action

Starting URL: https://www.leafground.com/checkbox.xhtml

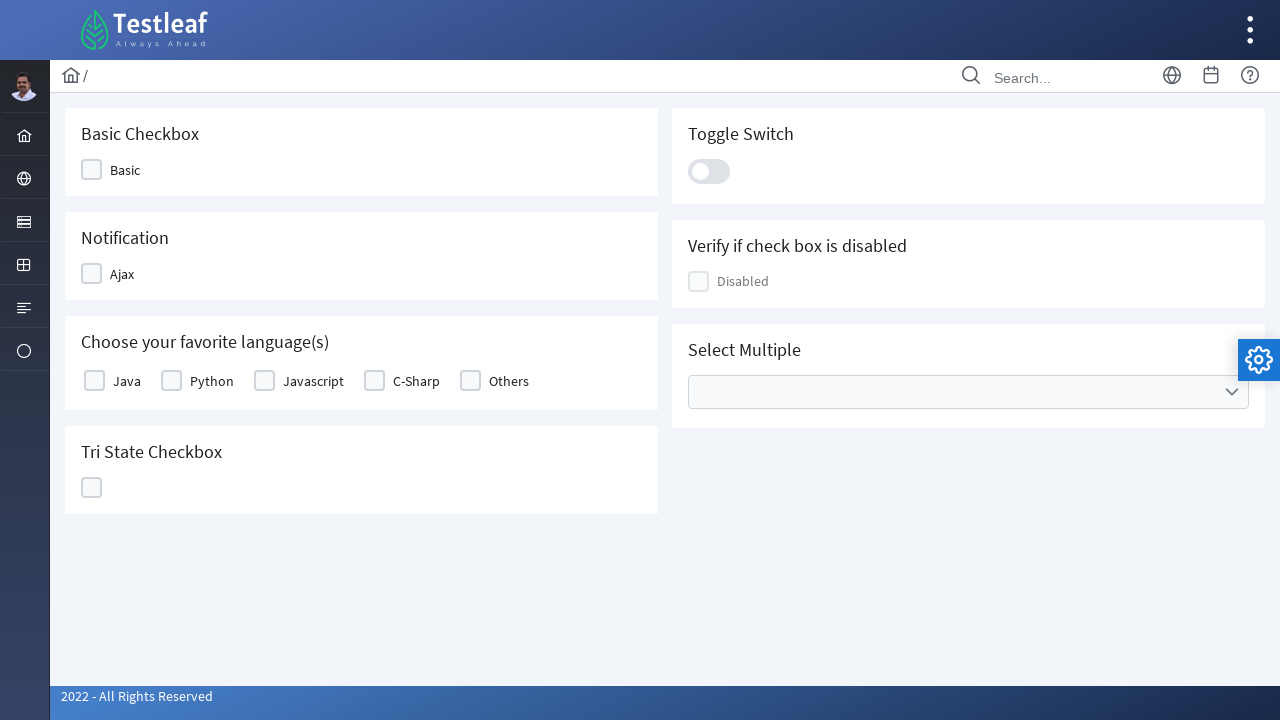

Navigated to checkbox demo page
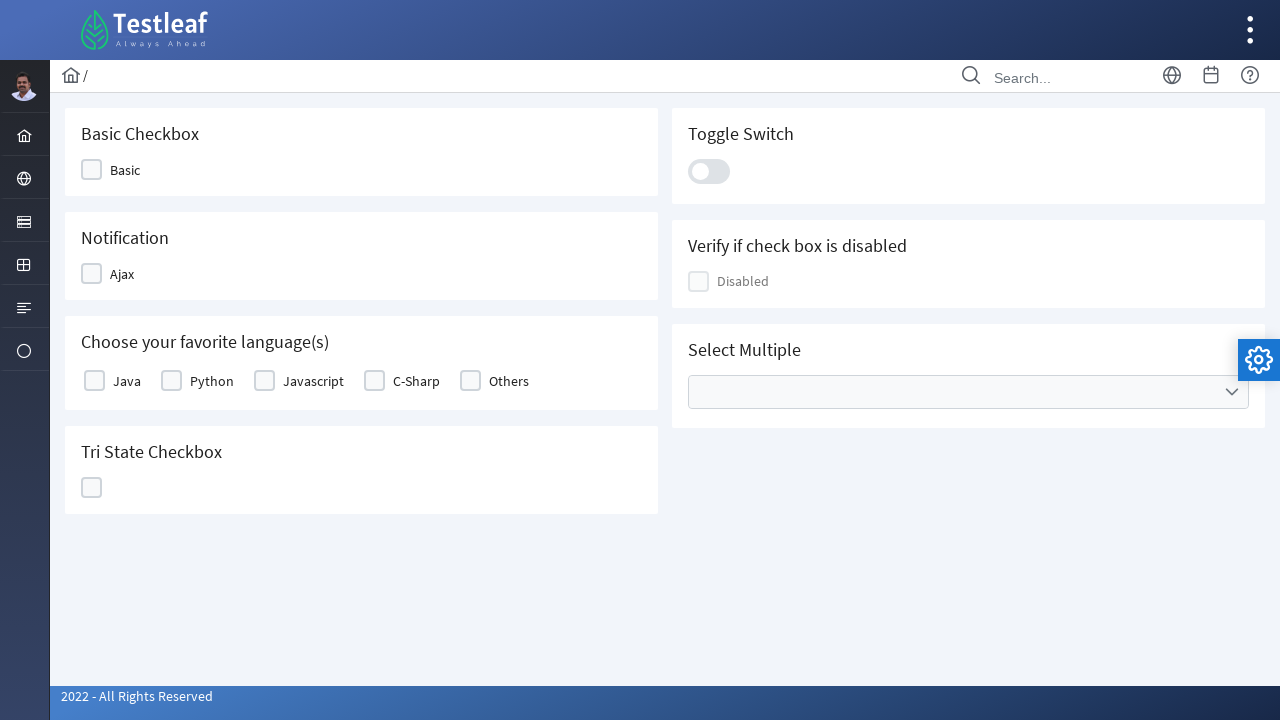

Clicked first checkbox at (92, 170) on xpath=//*[@id='j_idt87:j_idt89']//div[starts-with(@class,'ui-chkbox-box')]
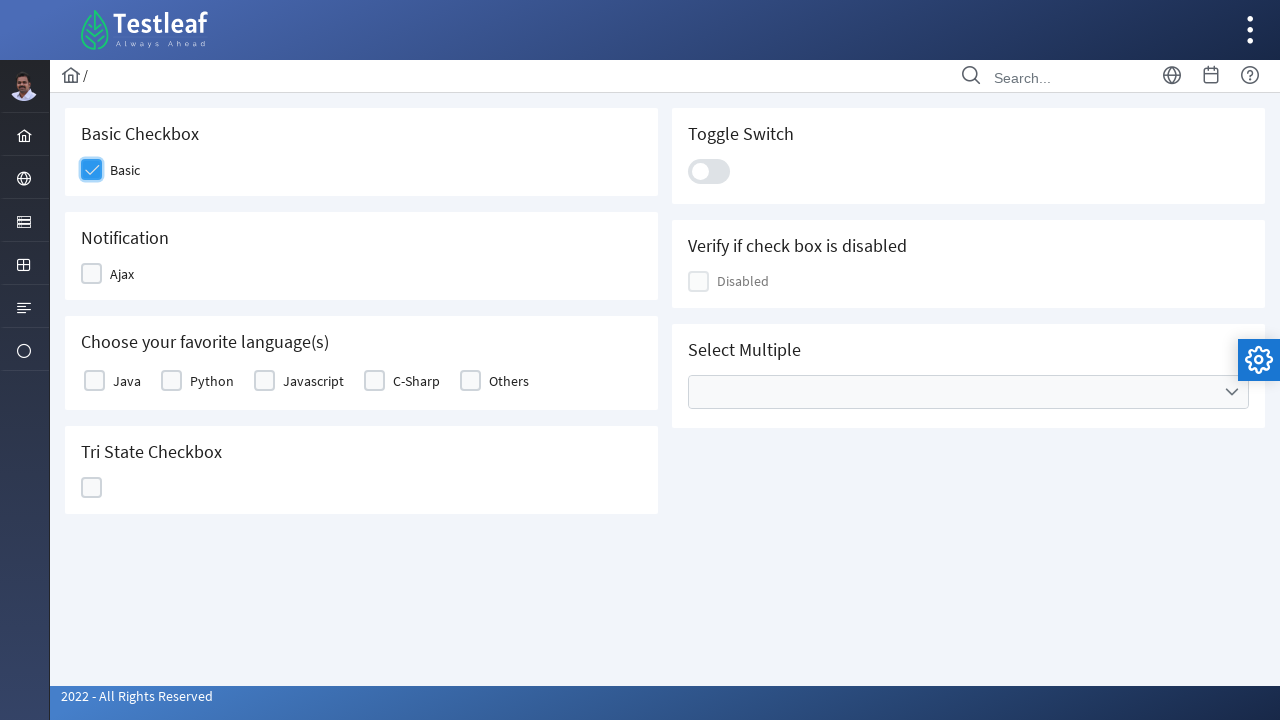

Clicked second checkbox to check it at (92, 274) on xpath=//*[@id='j_idt87:j_idt91']//div[starts-with(@class,'ui-chkbox-box')]
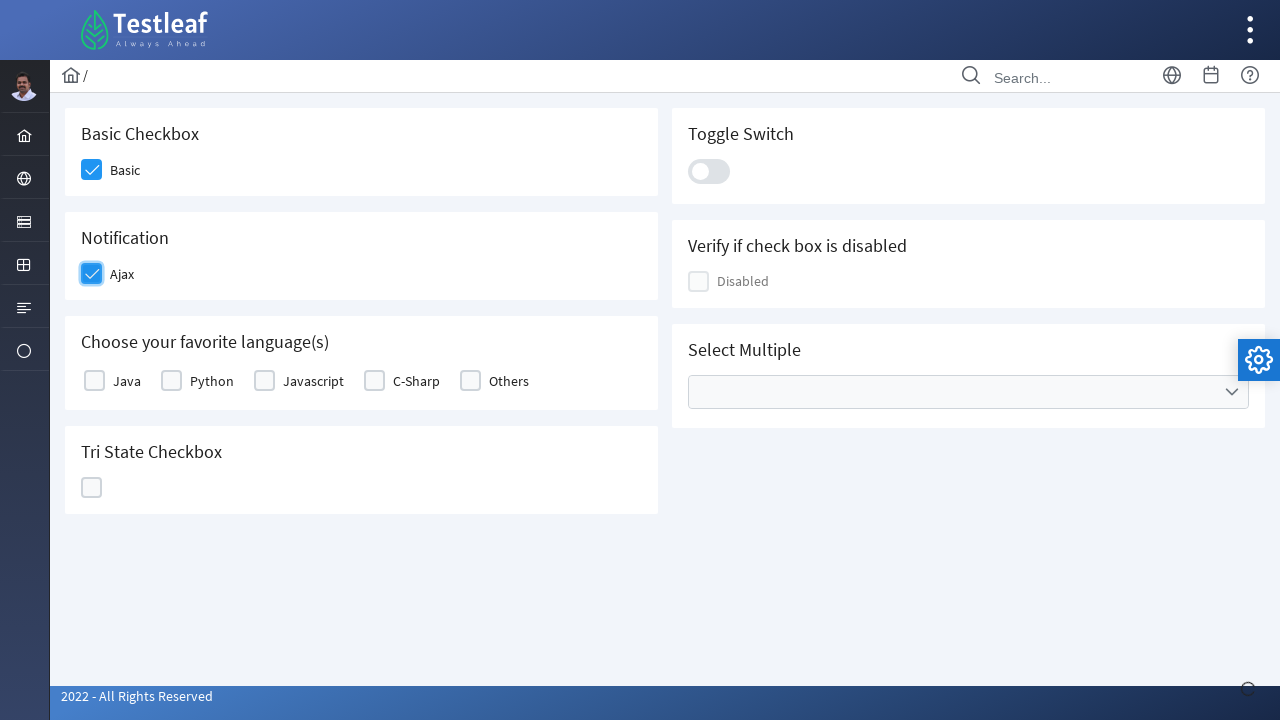

Notification message appeared after checking second checkbox
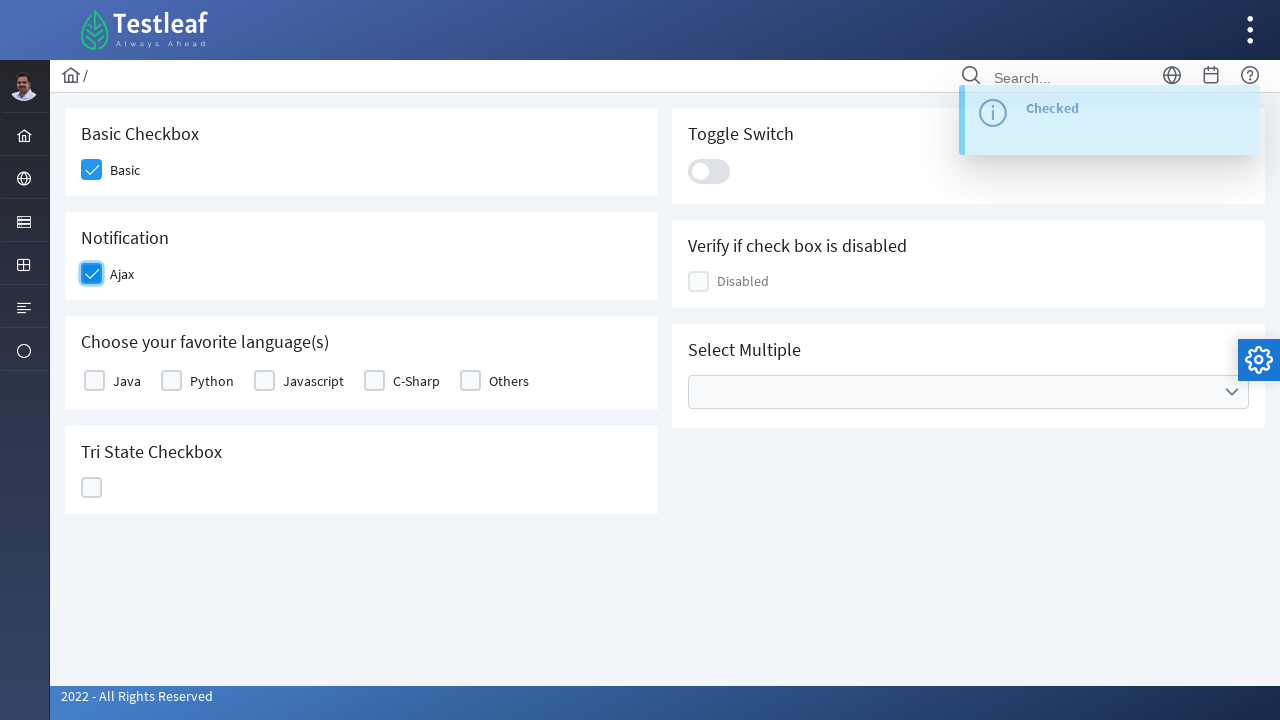

Notification message disappeared
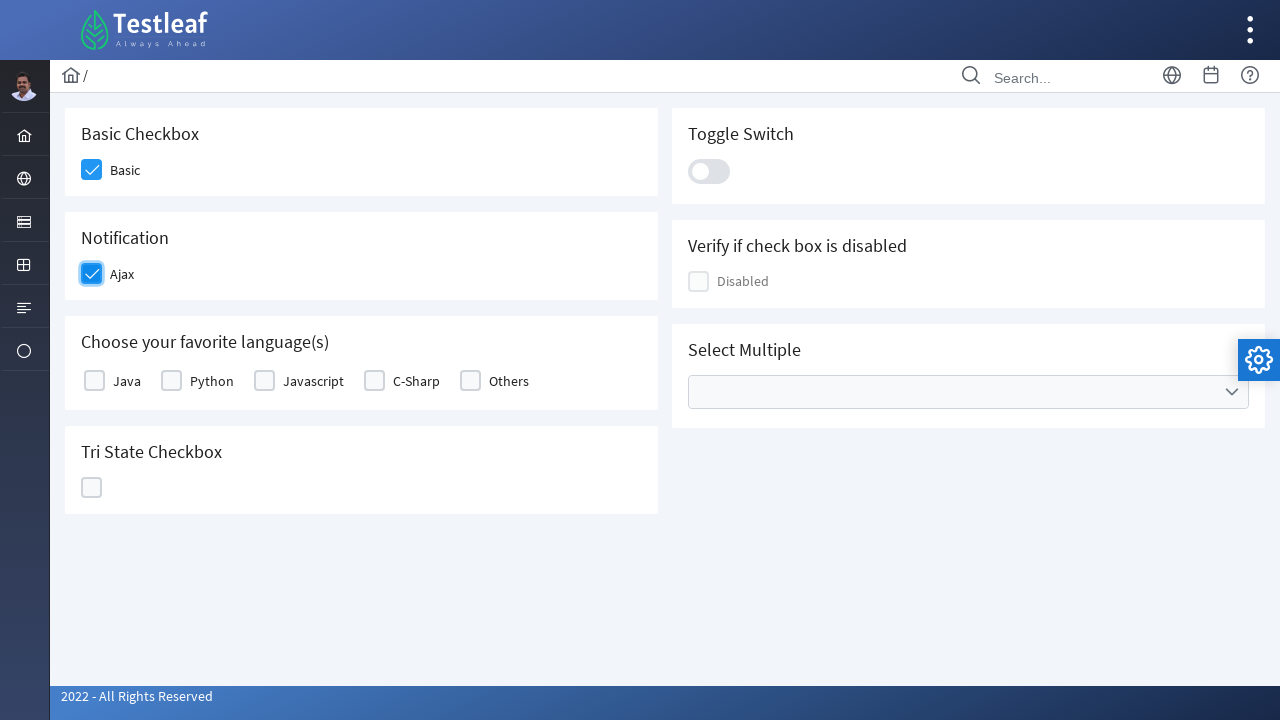

Clicked second checkbox again to uncheck it at (92, 274) on xpath=//*[@id='j_idt87:j_idt91']//div[starts-with(@class,'ui-chkbox-box')]
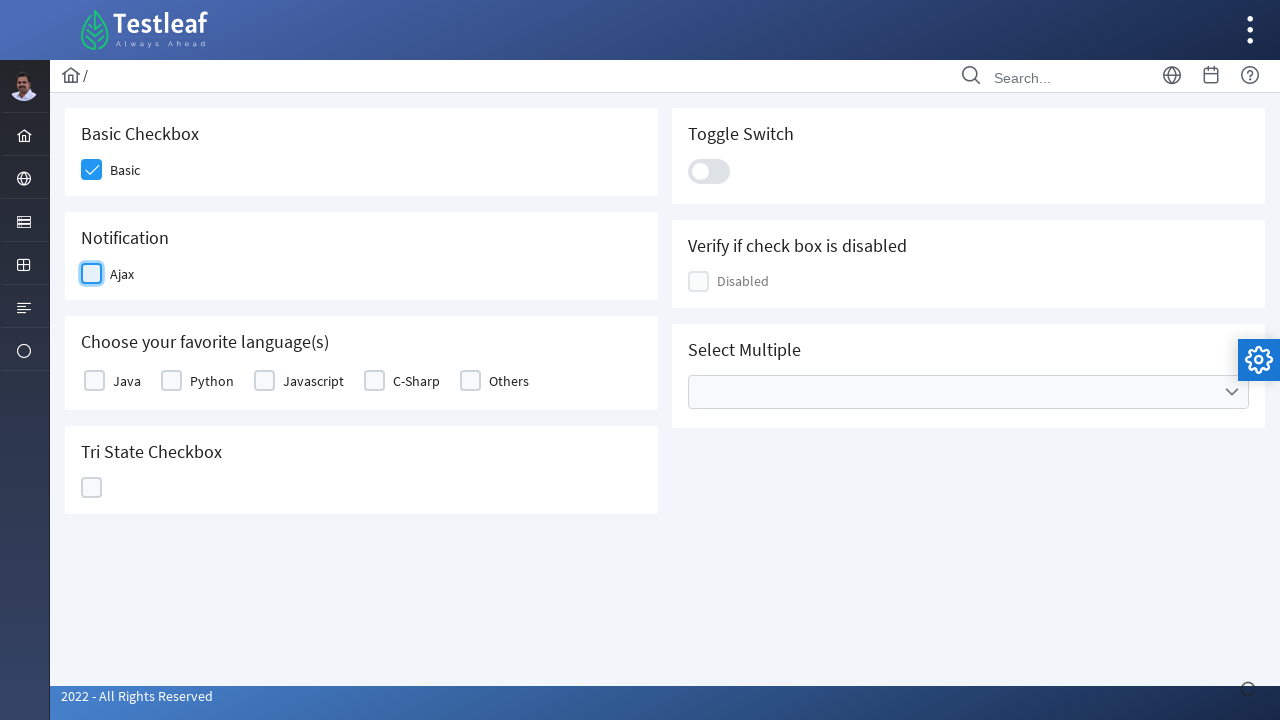

Notification message appeared after unchecking second checkbox
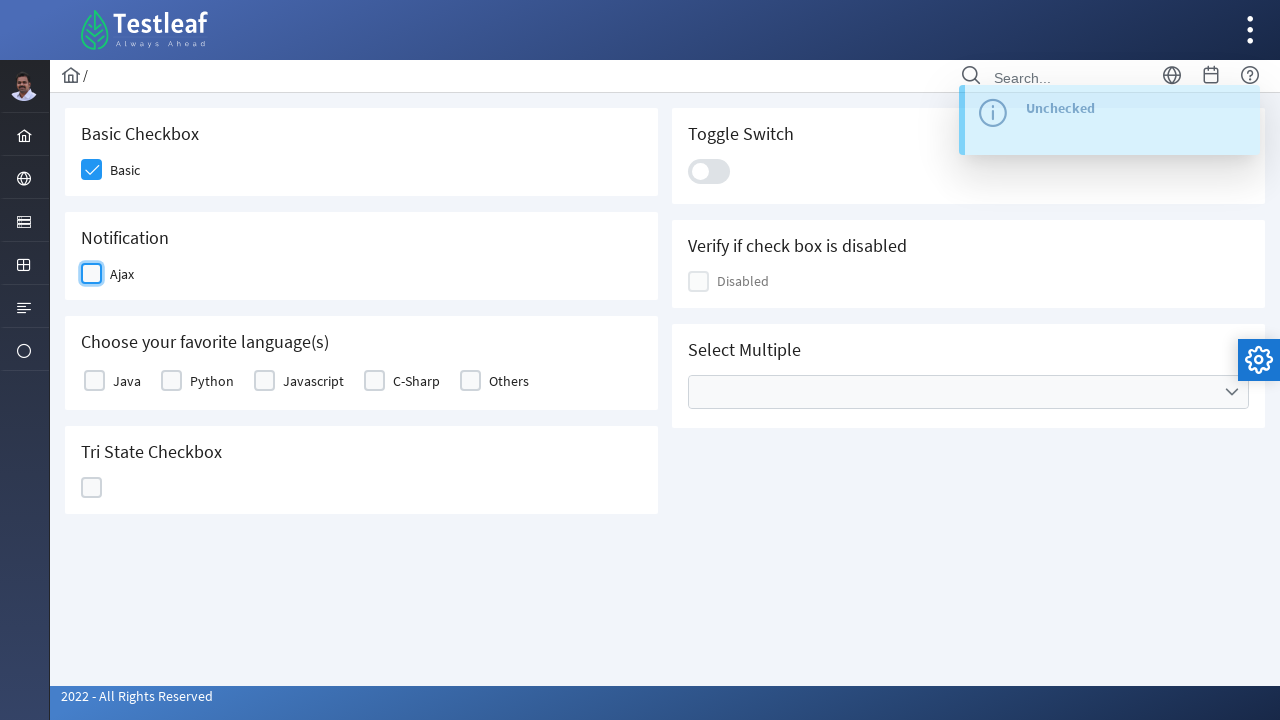

Notification message disappeared
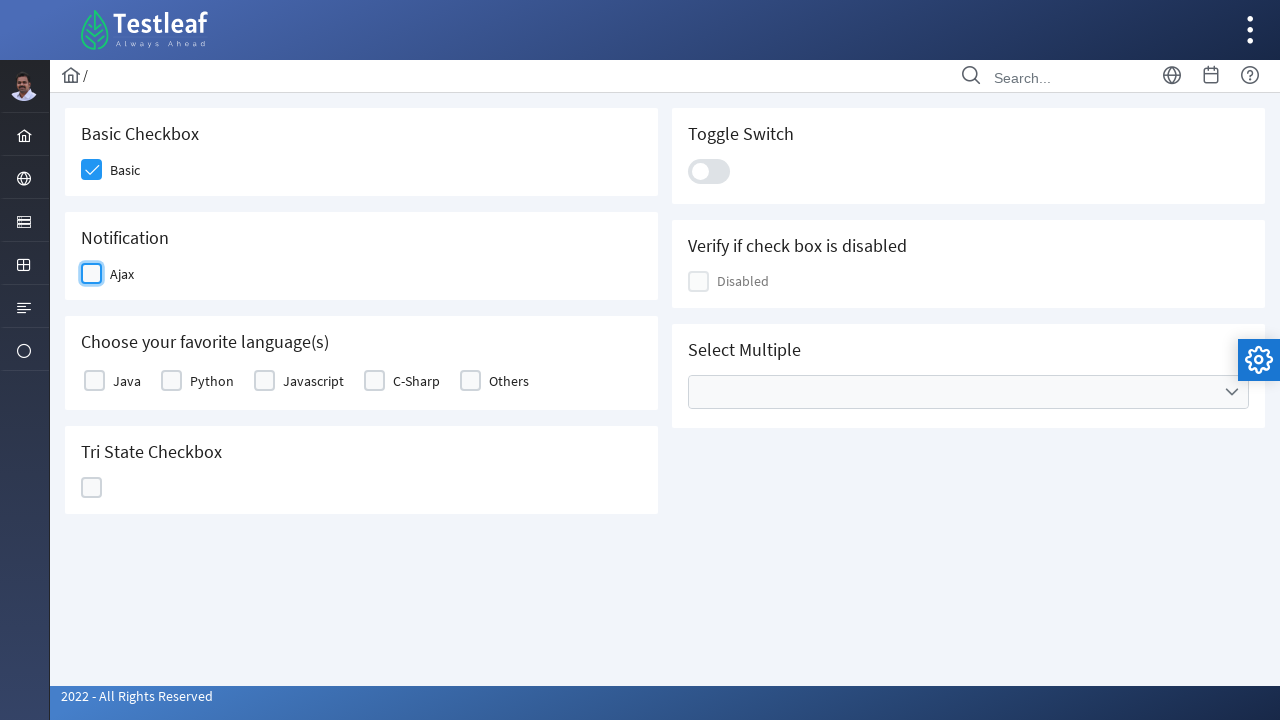

Clicked toggle switch at (709, 171) on .ui-toggleswitch-slider
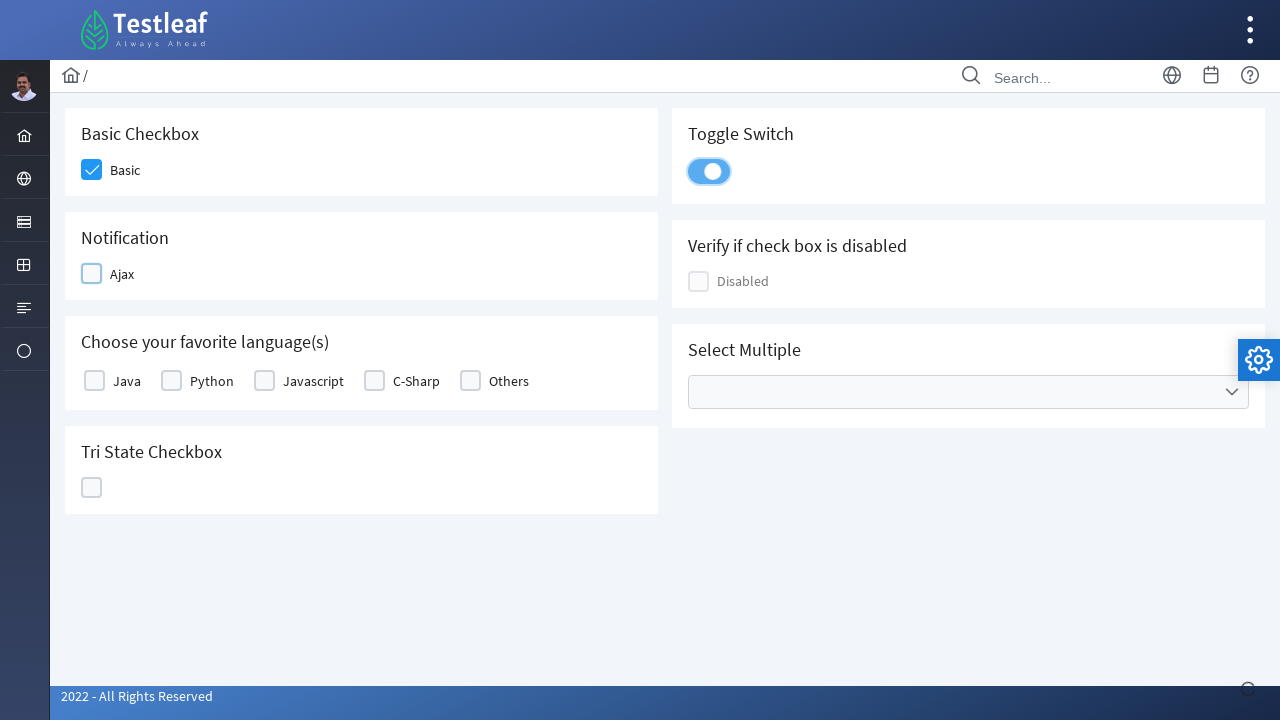

Notification message appeared after toggling switch
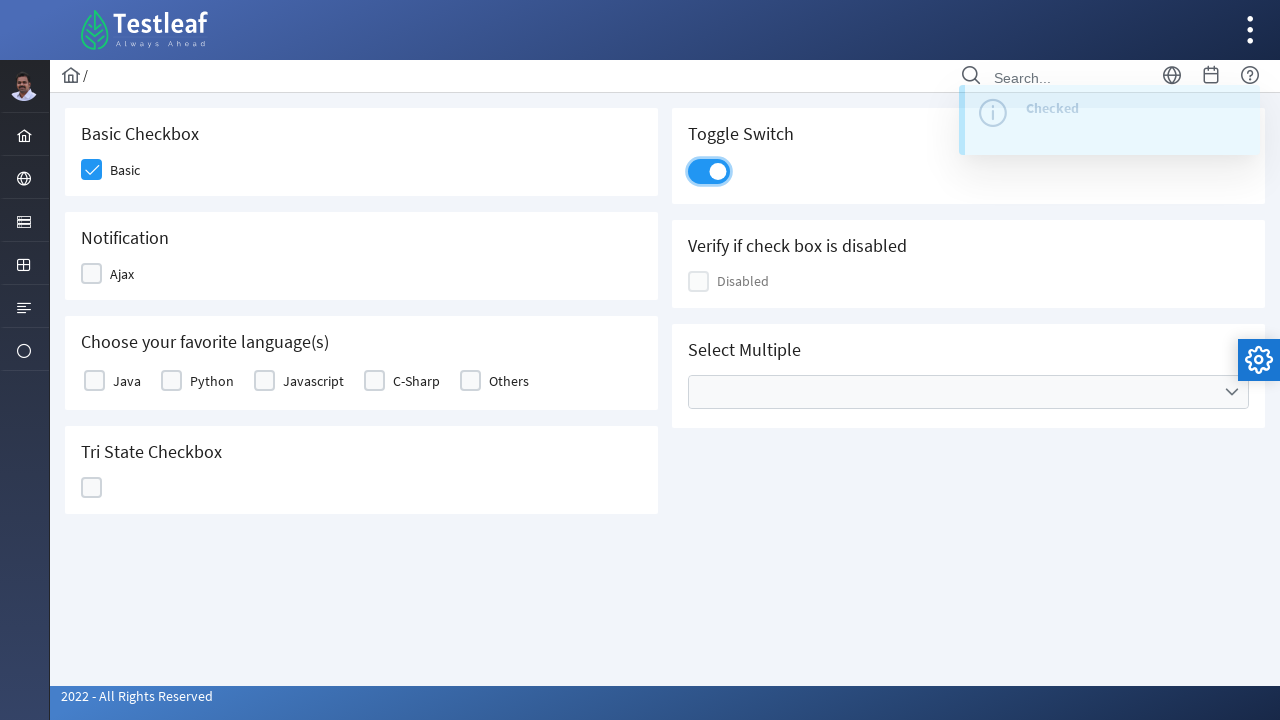

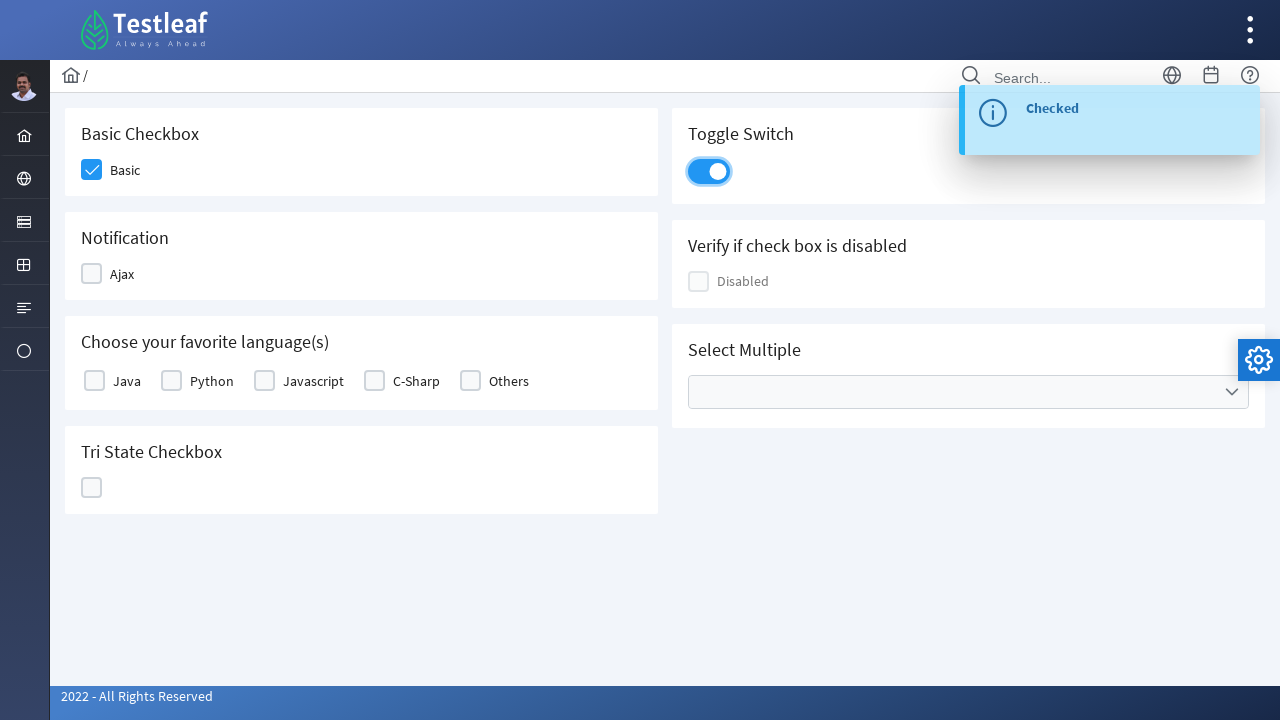